Tests car form submission by filling all fields (name, year, power, price, manufacturer) and clicking submit button

Starting URL: https://carros-crud.vercel.app/

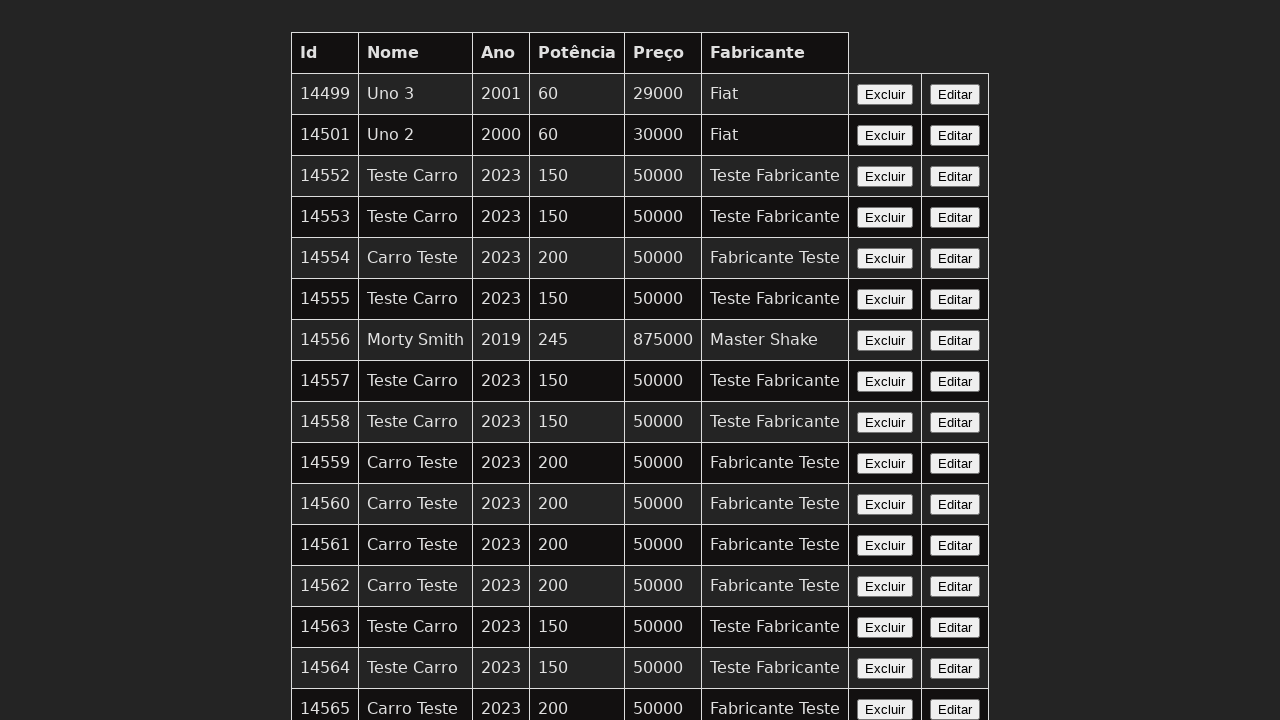

Waited for car name field to be visible
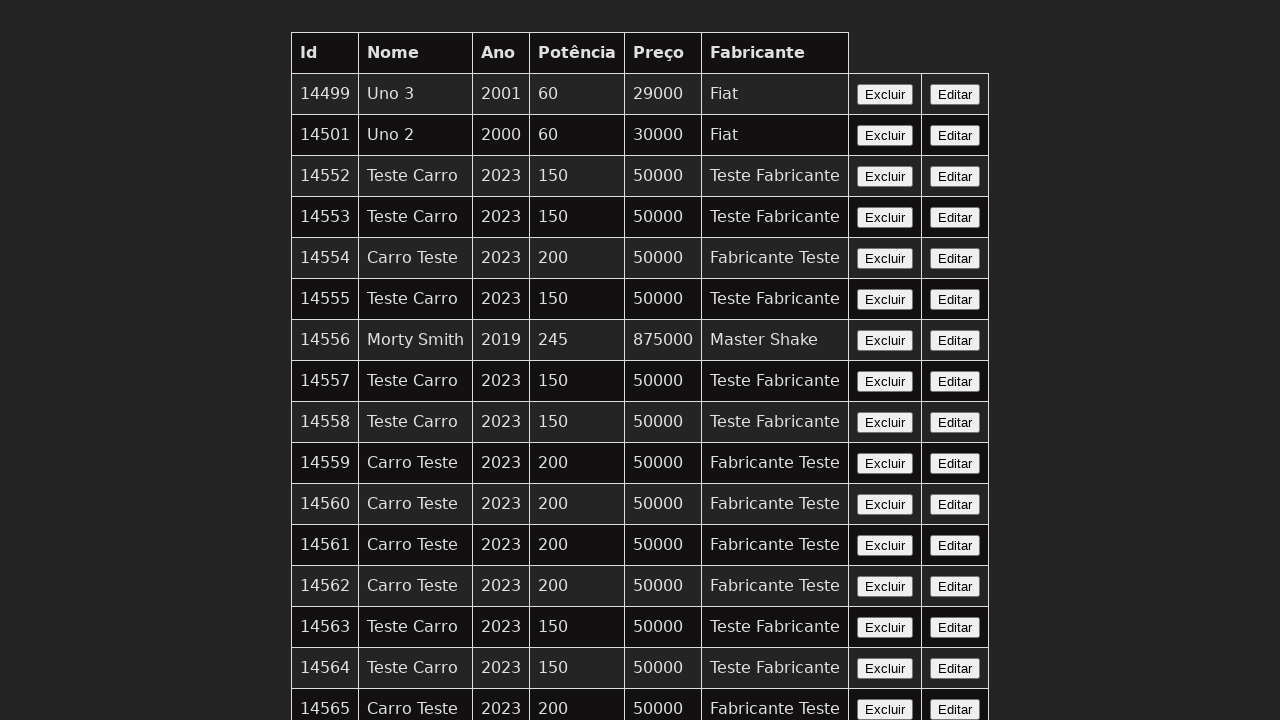

Filled car name field with 'Teste Carro' on input[name='nome']
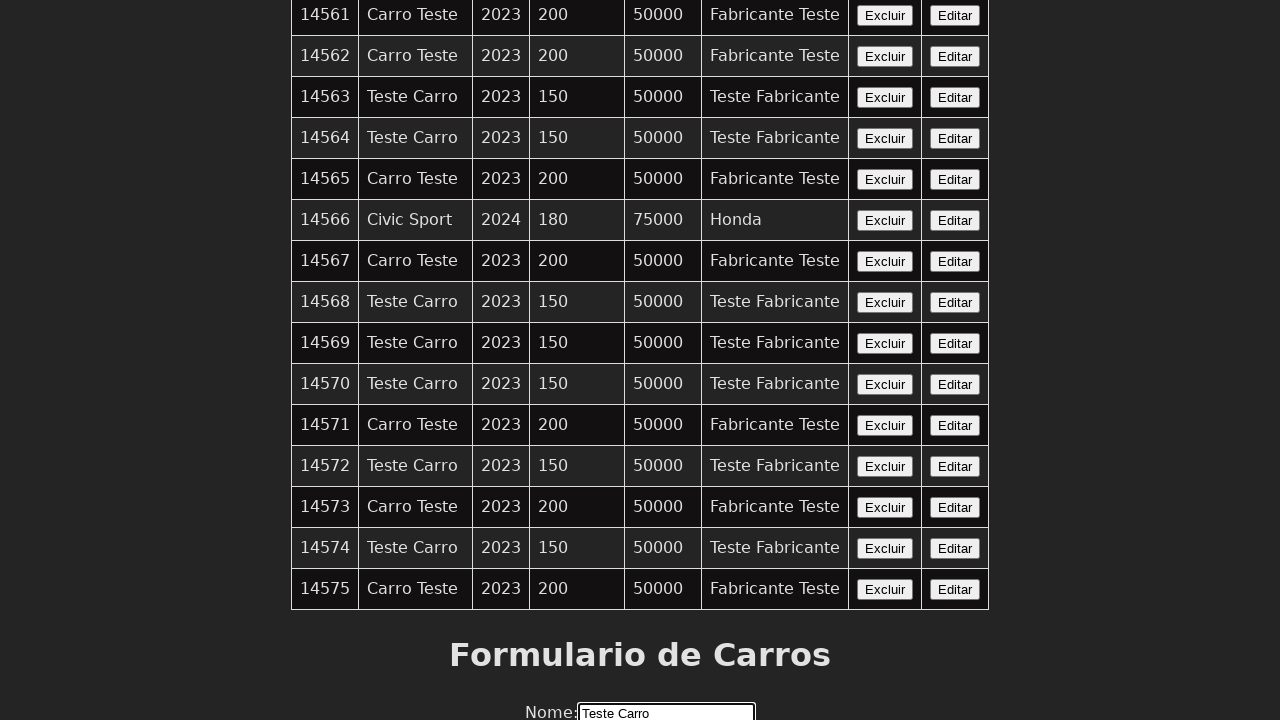

Filled year field with '2023' on input[name='ano']
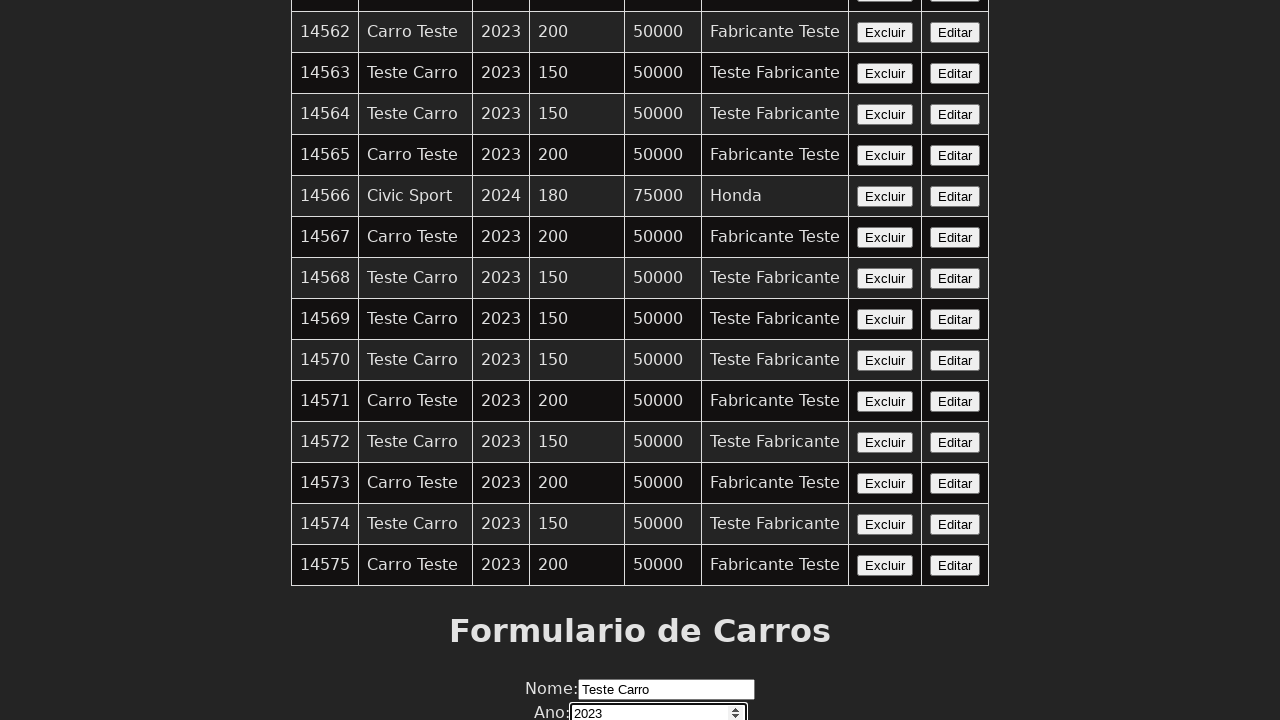

Filled power field with '150' on input[name='potencia']
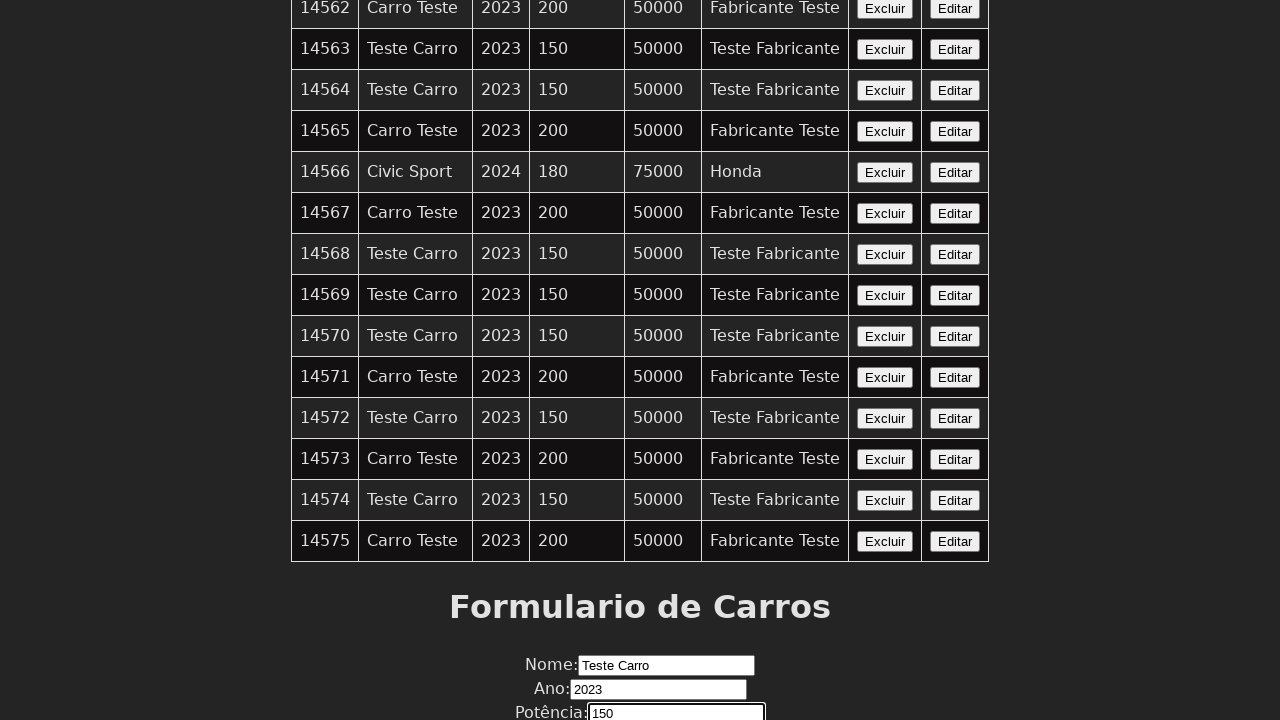

Filled price field with '50000' on input[name='preco']
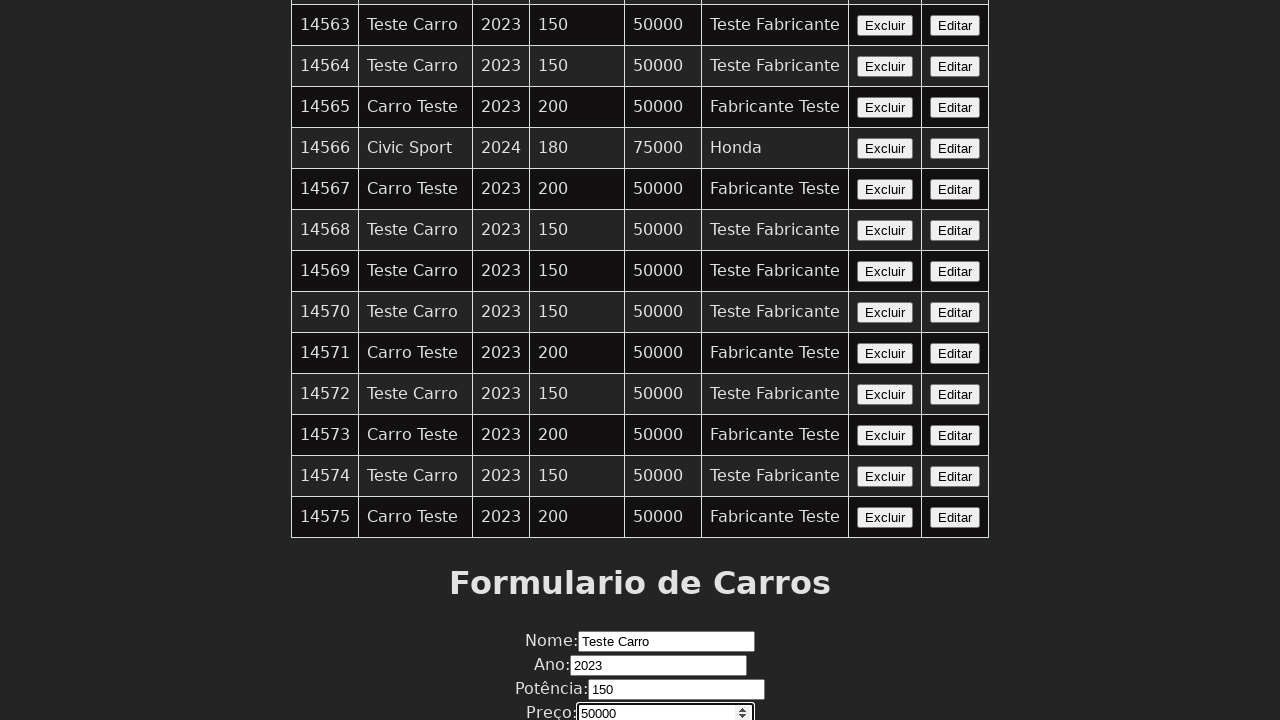

Filled manufacturer field with 'Teste Fabricante' on input[name='fabricante']
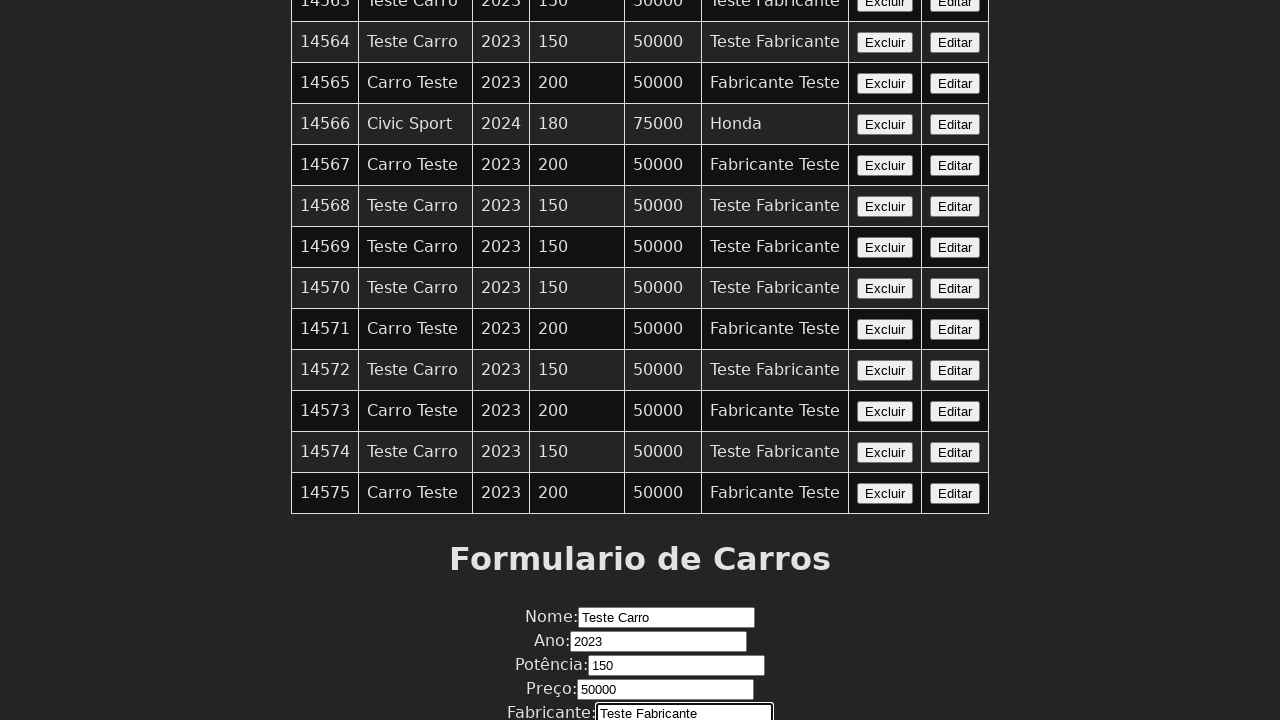

Clicked submit button to submit car form at (640, 676) on button:has-text('Enviar')
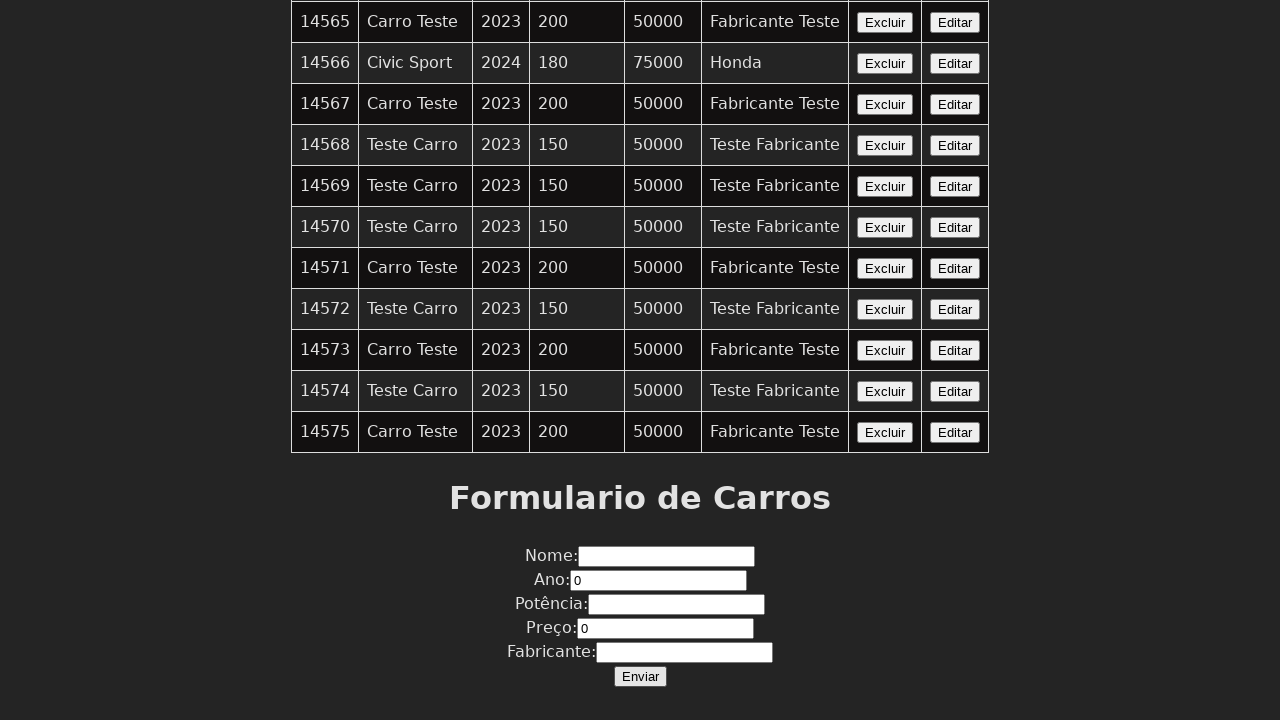

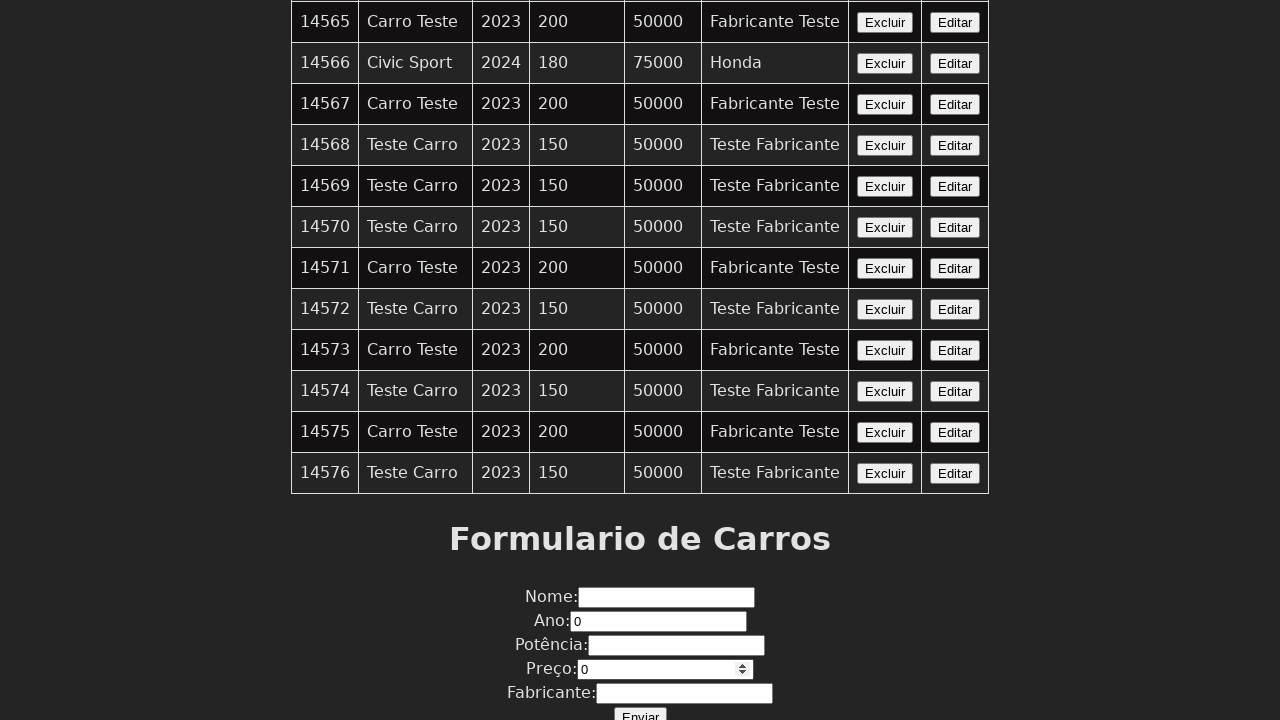